Tests editing bus sorting order by navigating to settings page, opening options popup, clicking bus sorting option, closing the popup, and returning to the home page.

Starting URL: https://hkbus.app/en/board

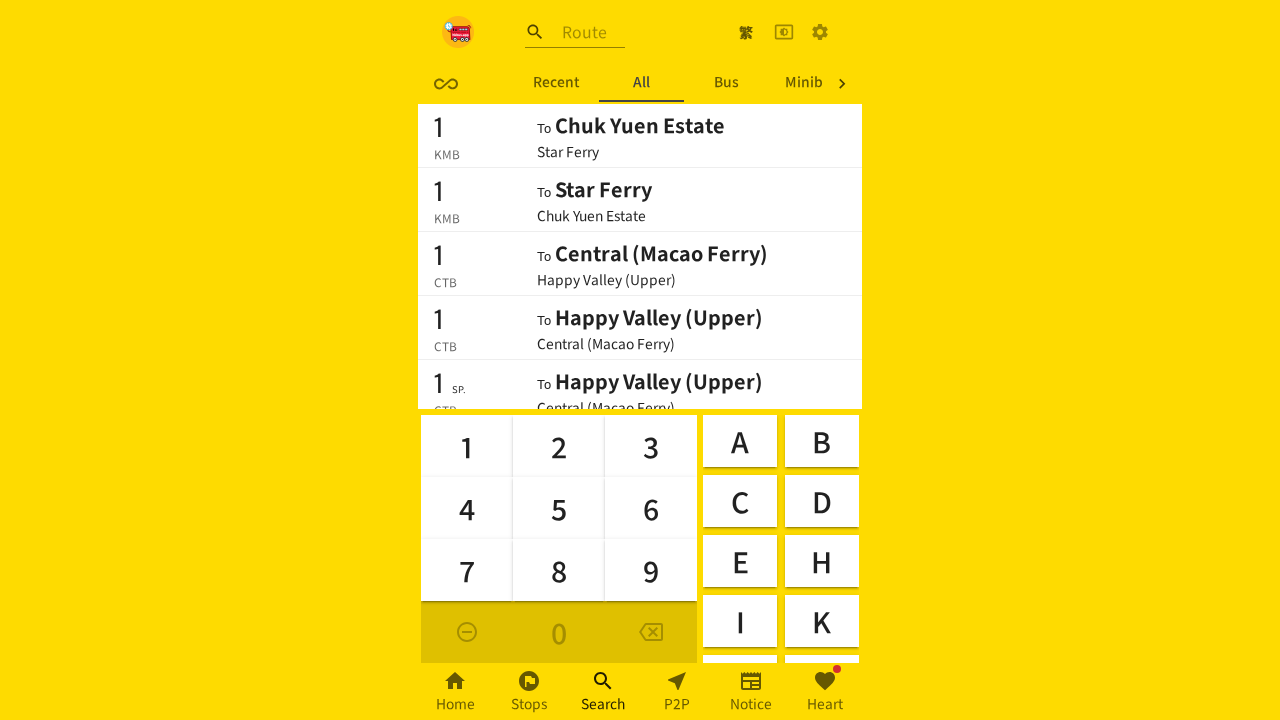

Waited 2 seconds for page to load
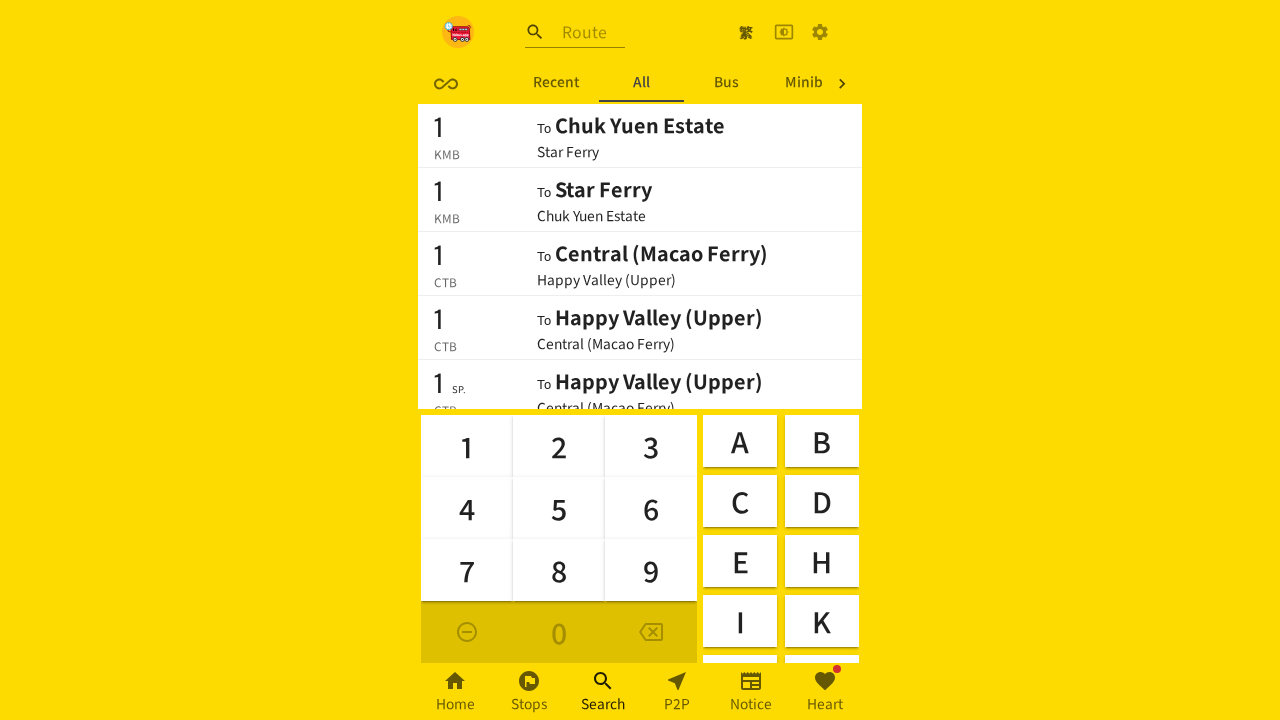

Located settings link
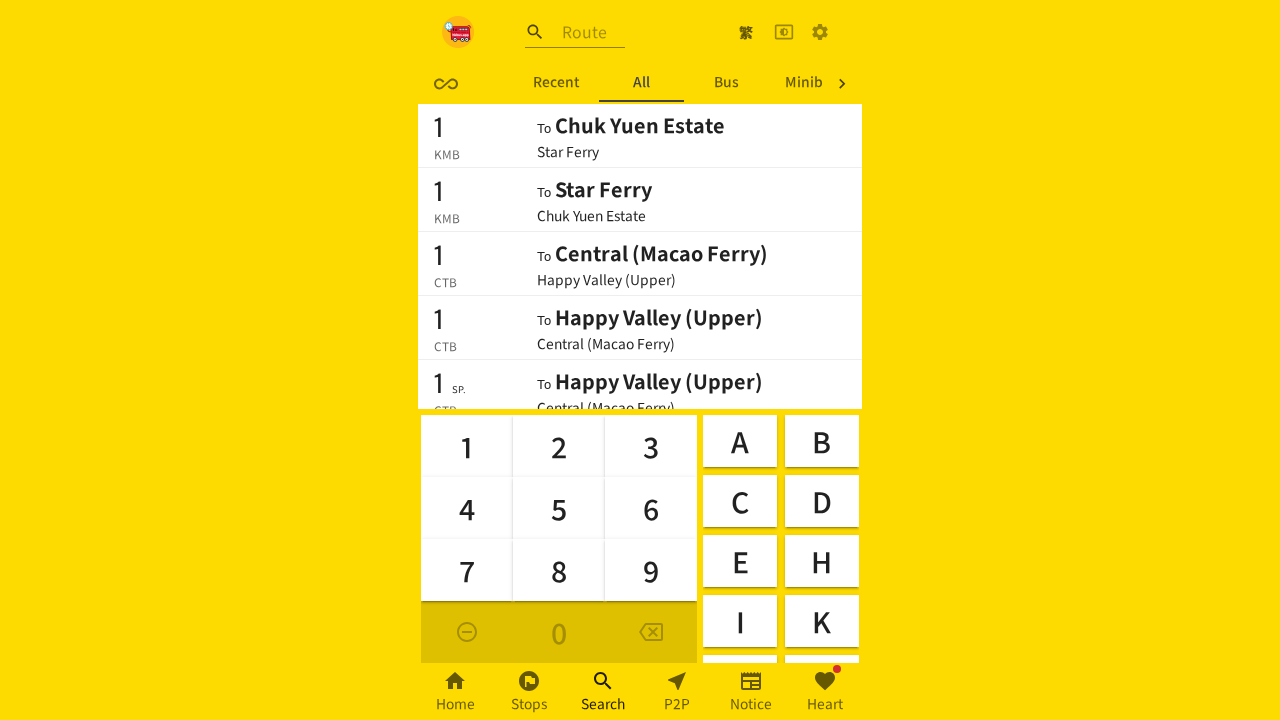

Settings link became visible
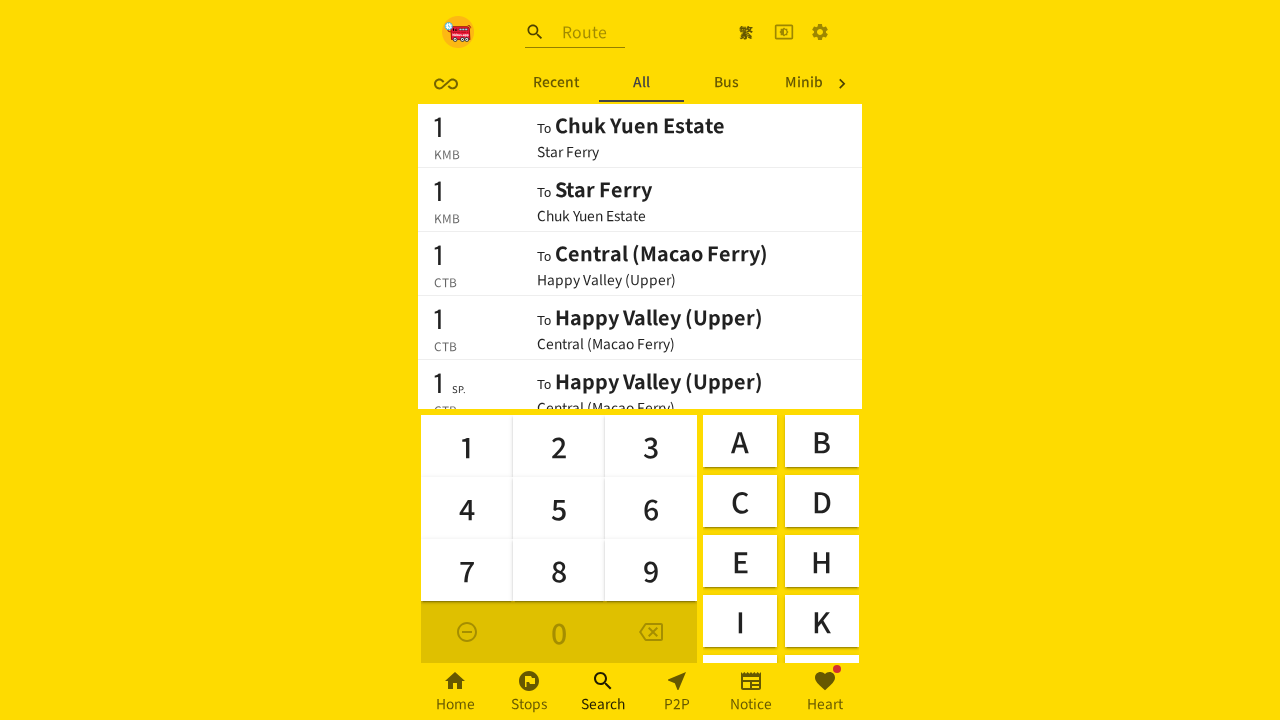

Clicked settings link to navigate to settings page at (820, 32) on xpath=//html/body/div[2]/div/div[1]/div[3]/a
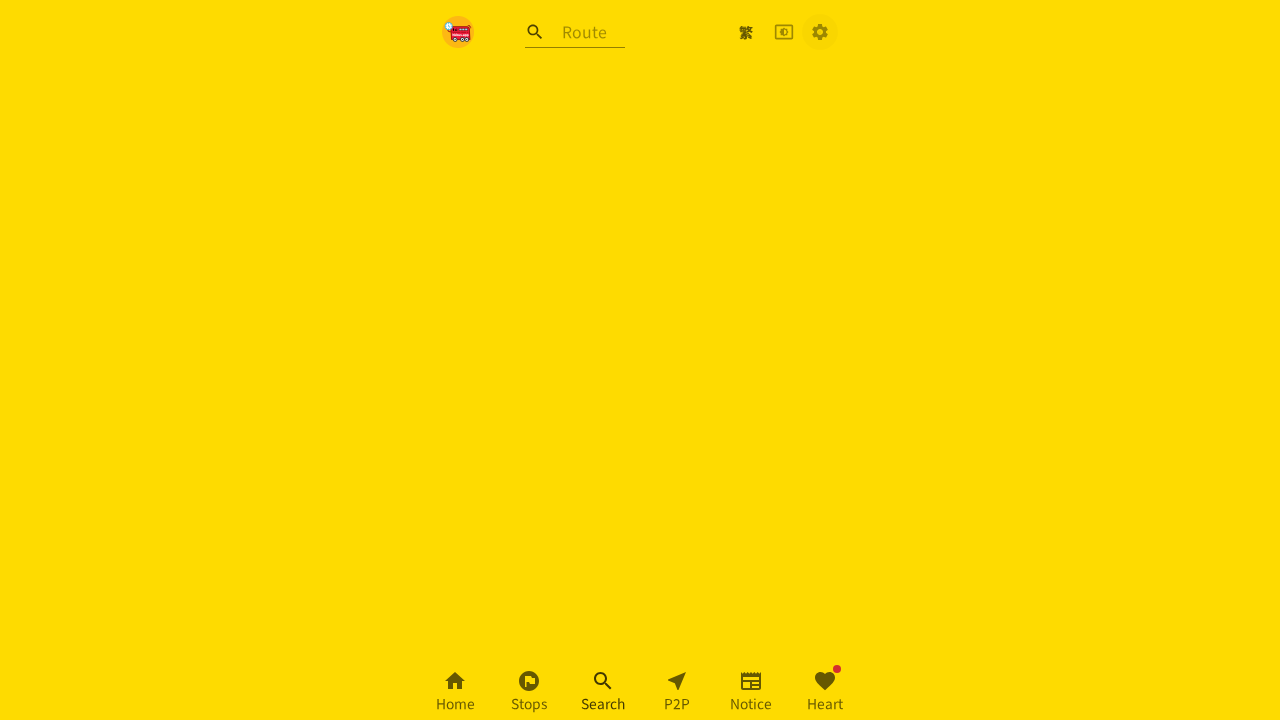

Waited 1 second for settings page to fully load
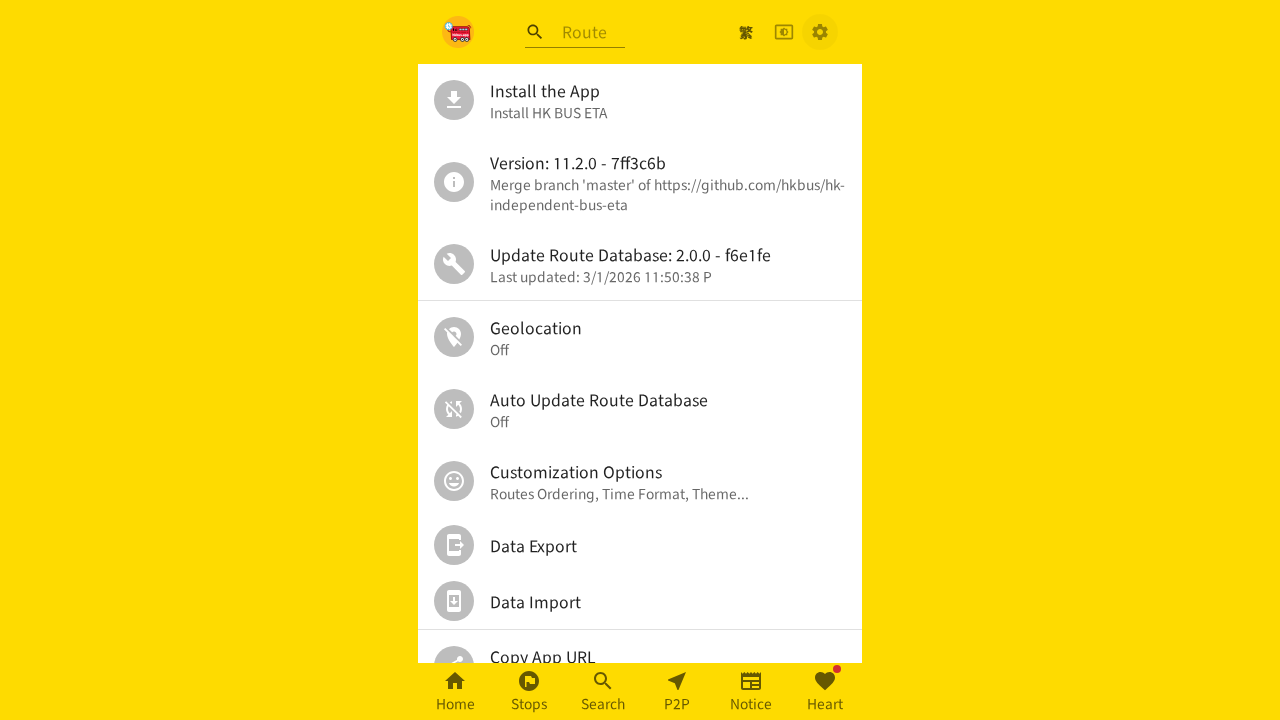

Located options button
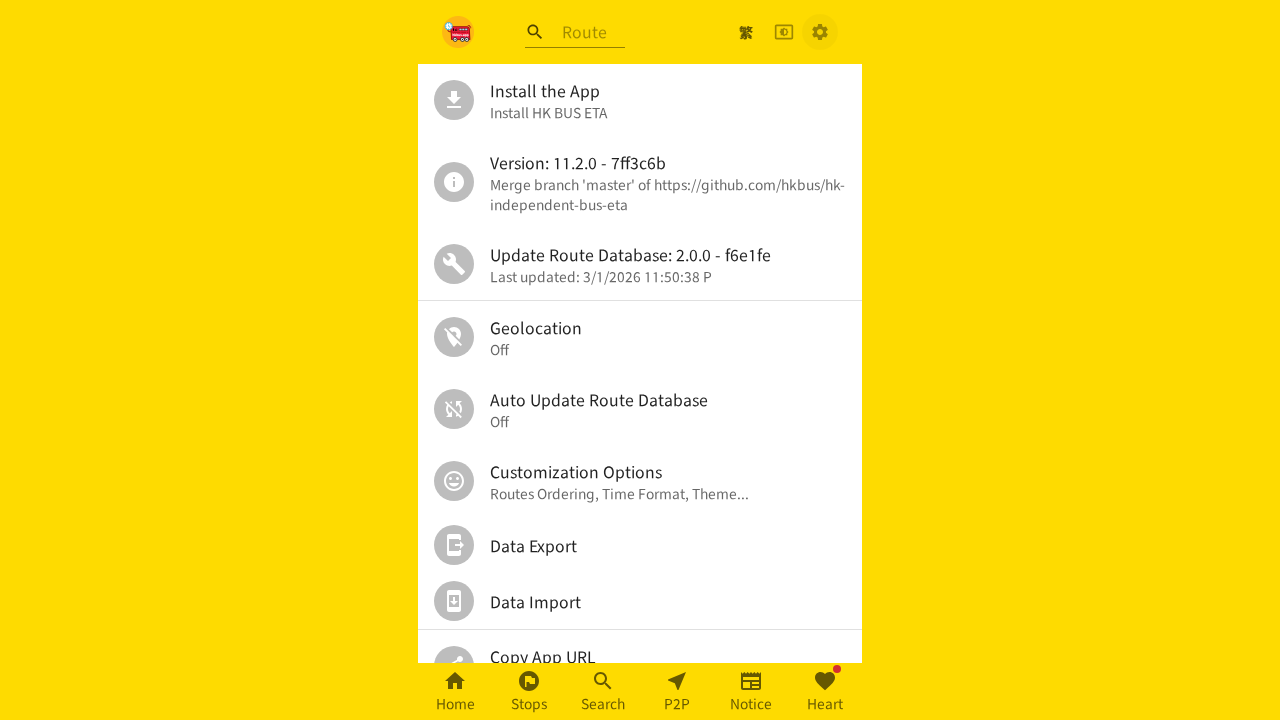

Options button became visible
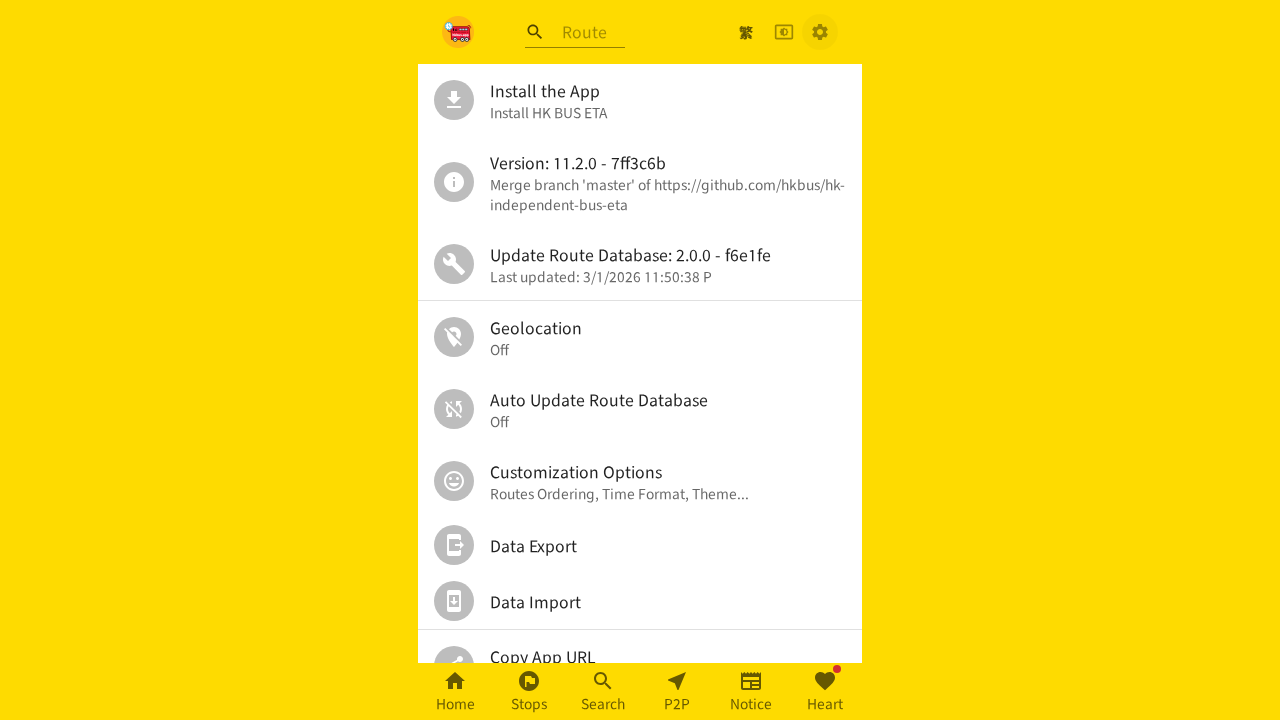

Clicked options button to open popup at (640, 481) on xpath=//html/body/div[2]/div/div[2]/div/ul/div[6]
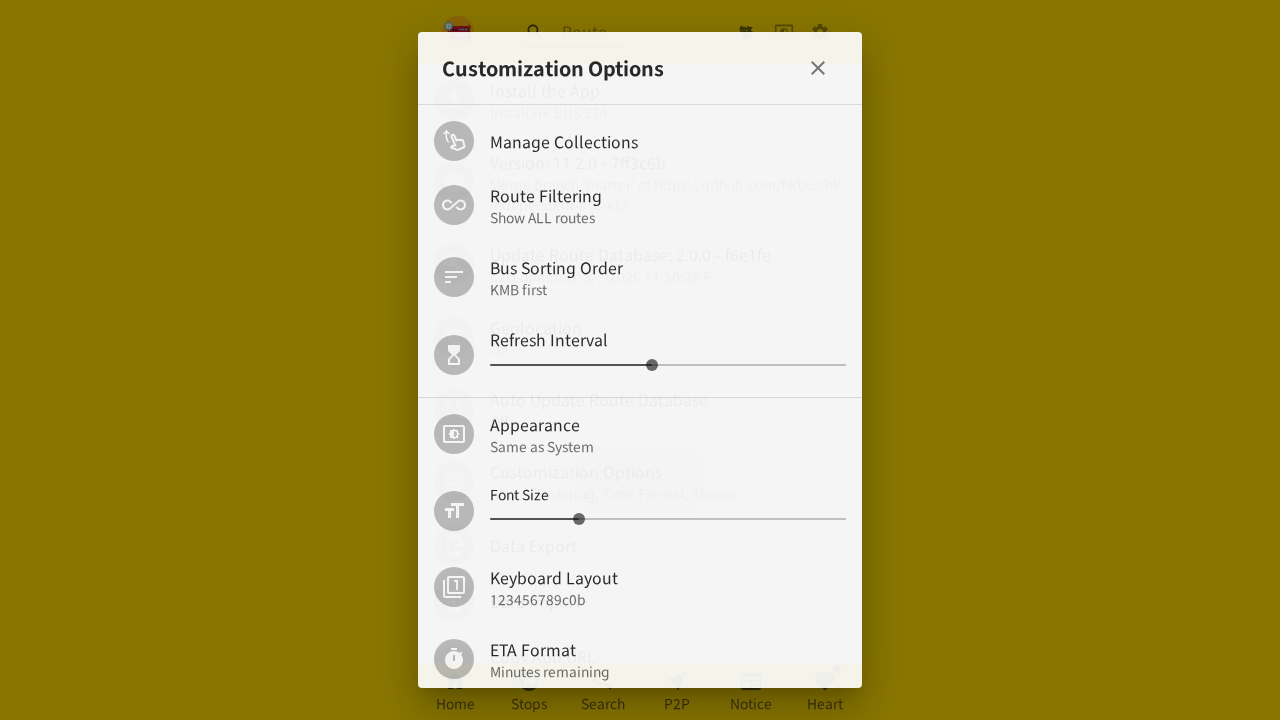

Waited 1 second for popup to fully appear
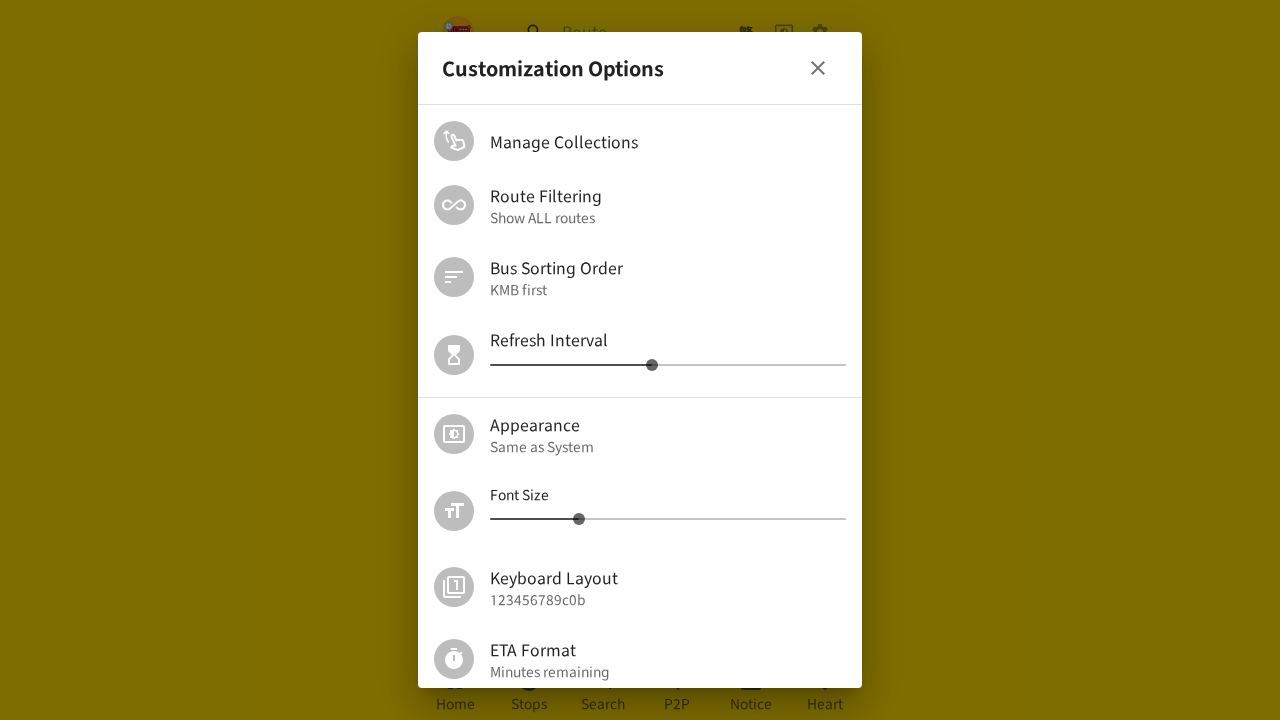

Located bus sorting option in popup
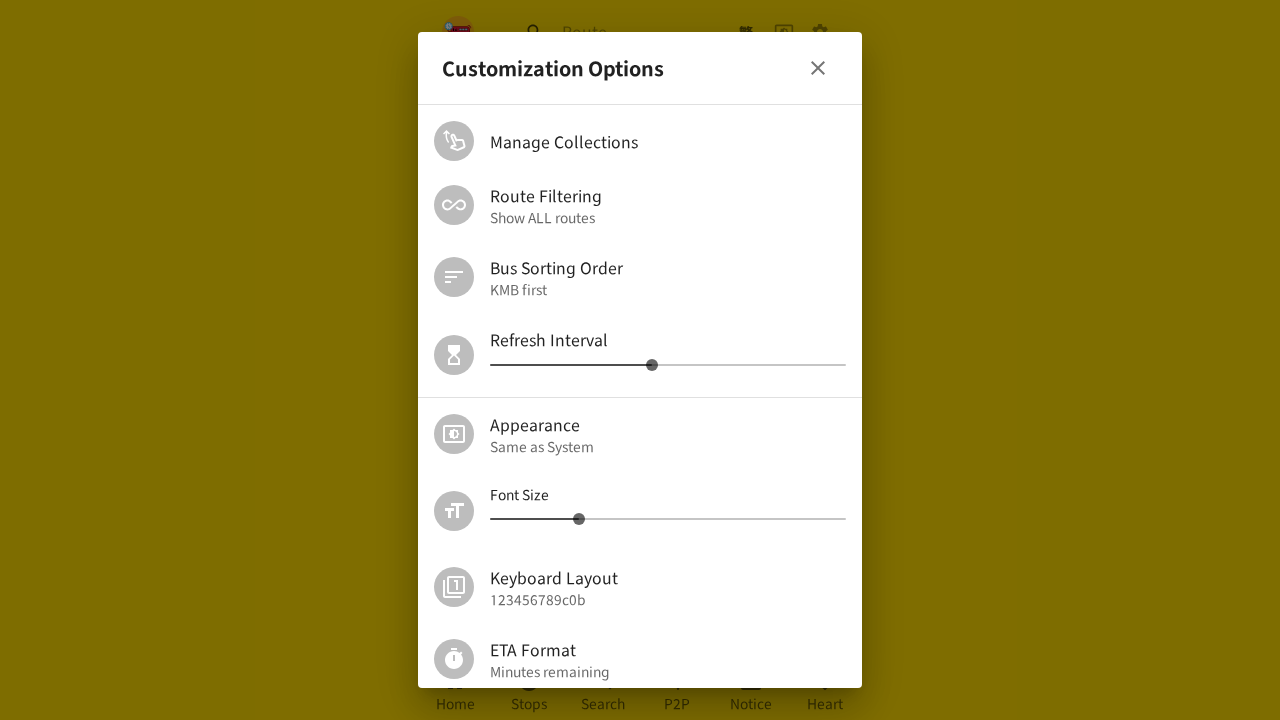

Bus sorting option became visible
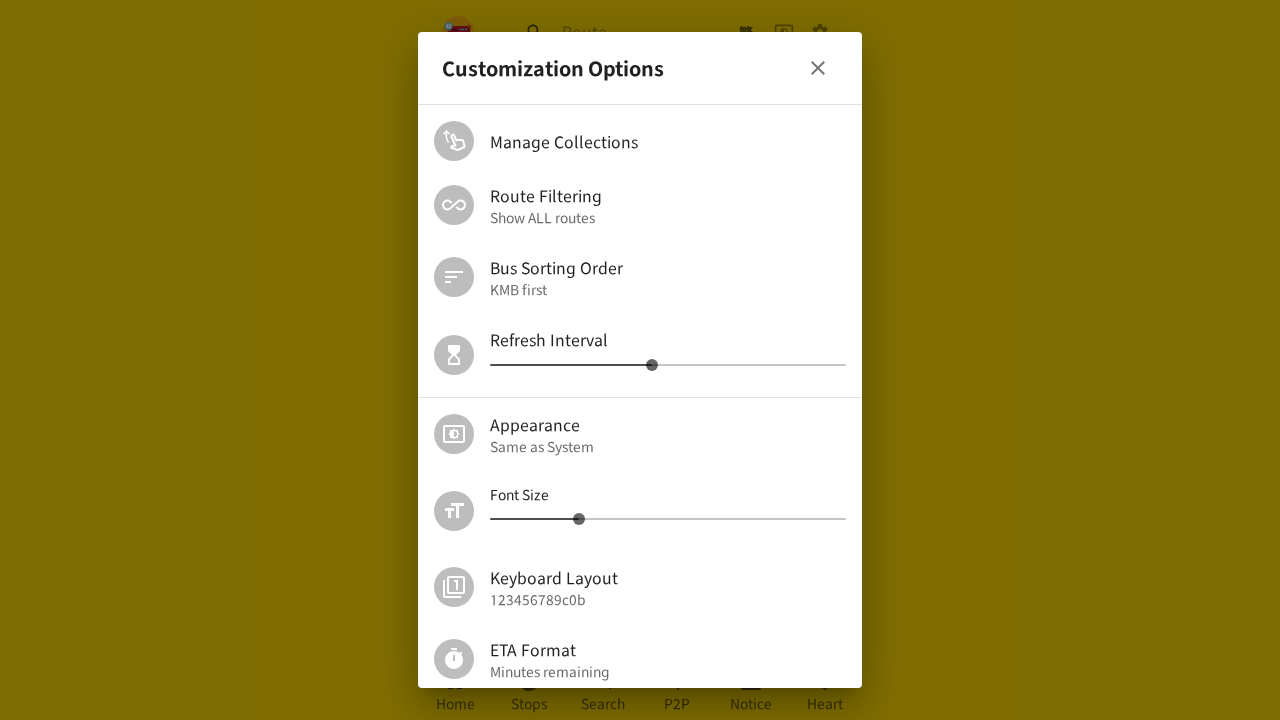

Clicked bus sorting option to change sort order at (640, 277) on xpath=//html/body/div[3]/div[3]/div/ul/div[3]
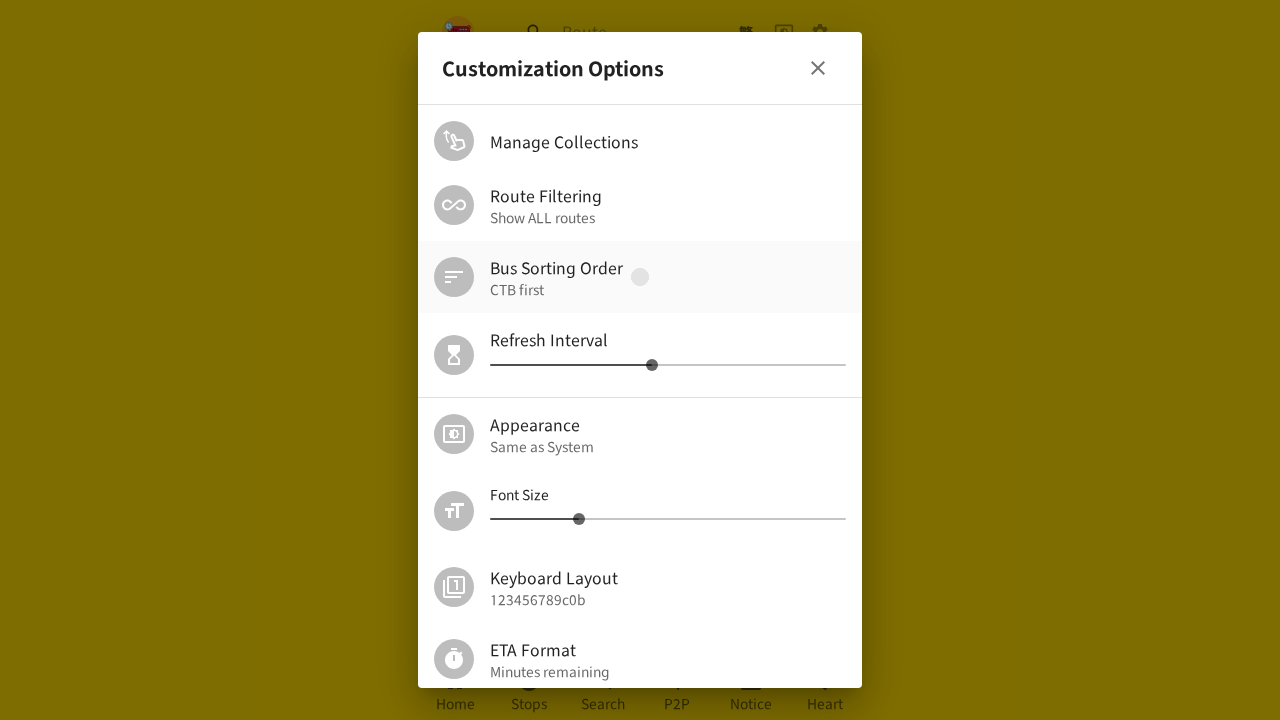

Waited 1 second for bus sort option to be applied
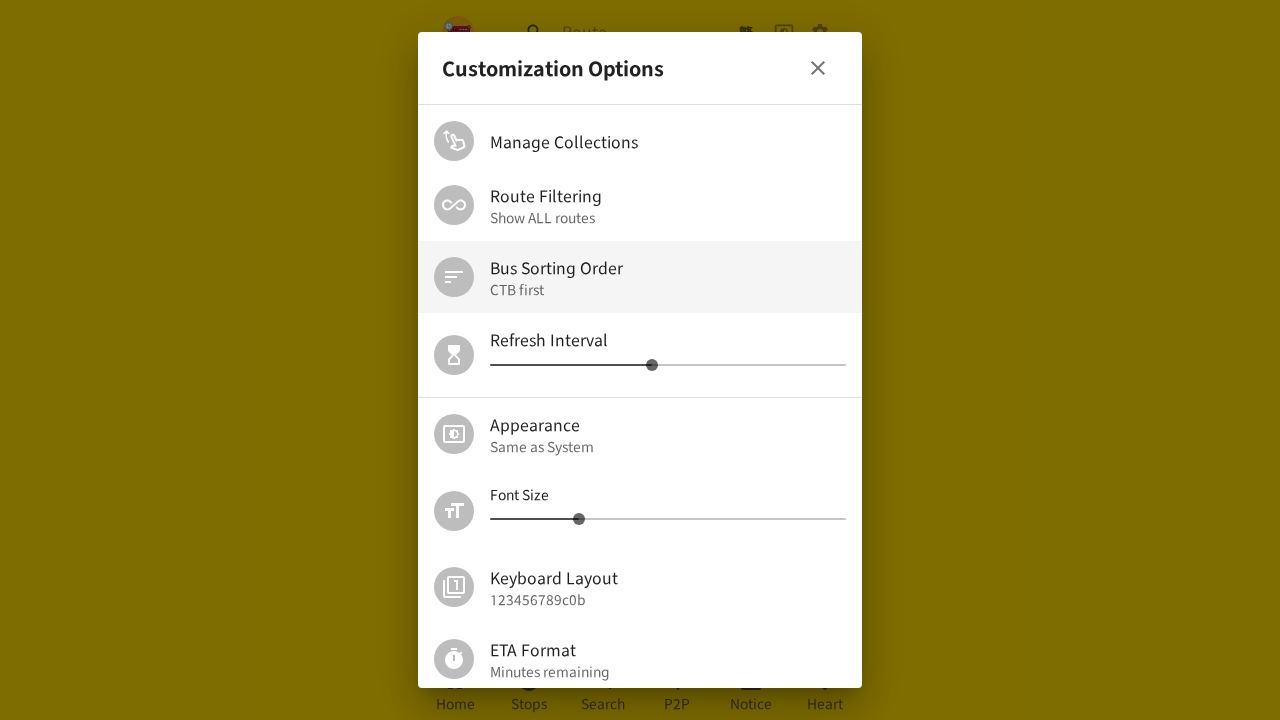

Located close button
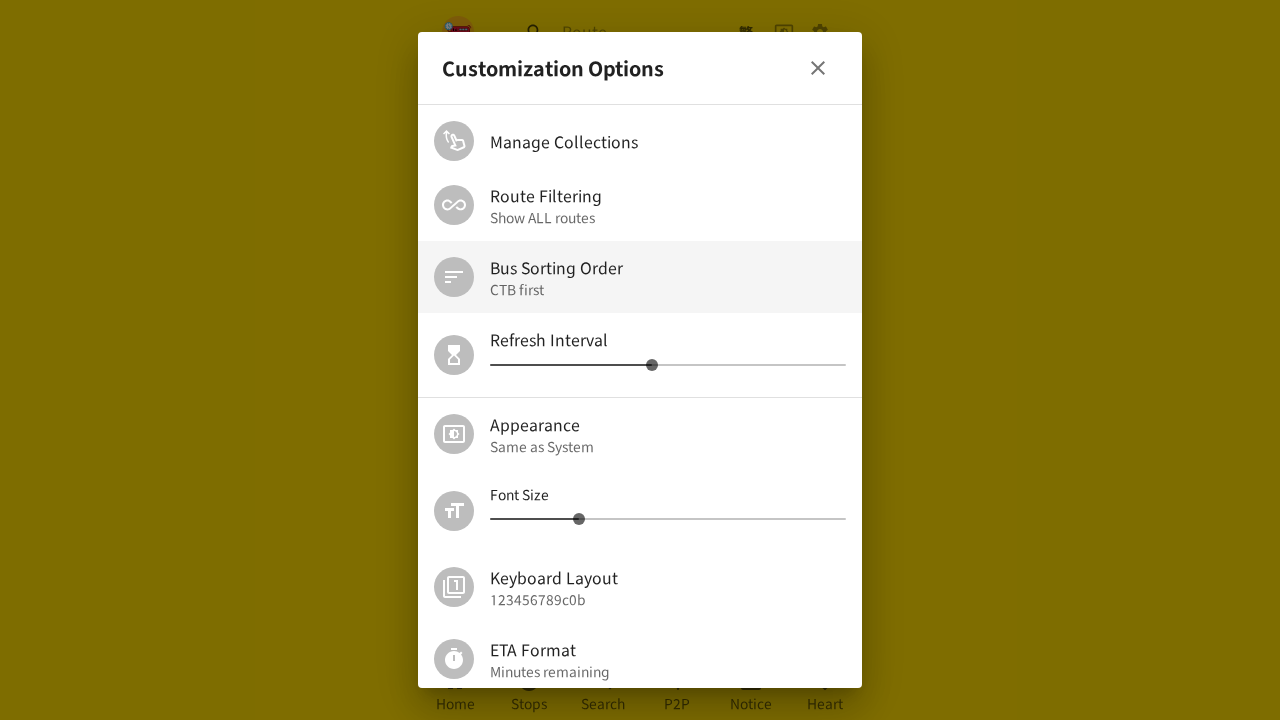

Close button became visible
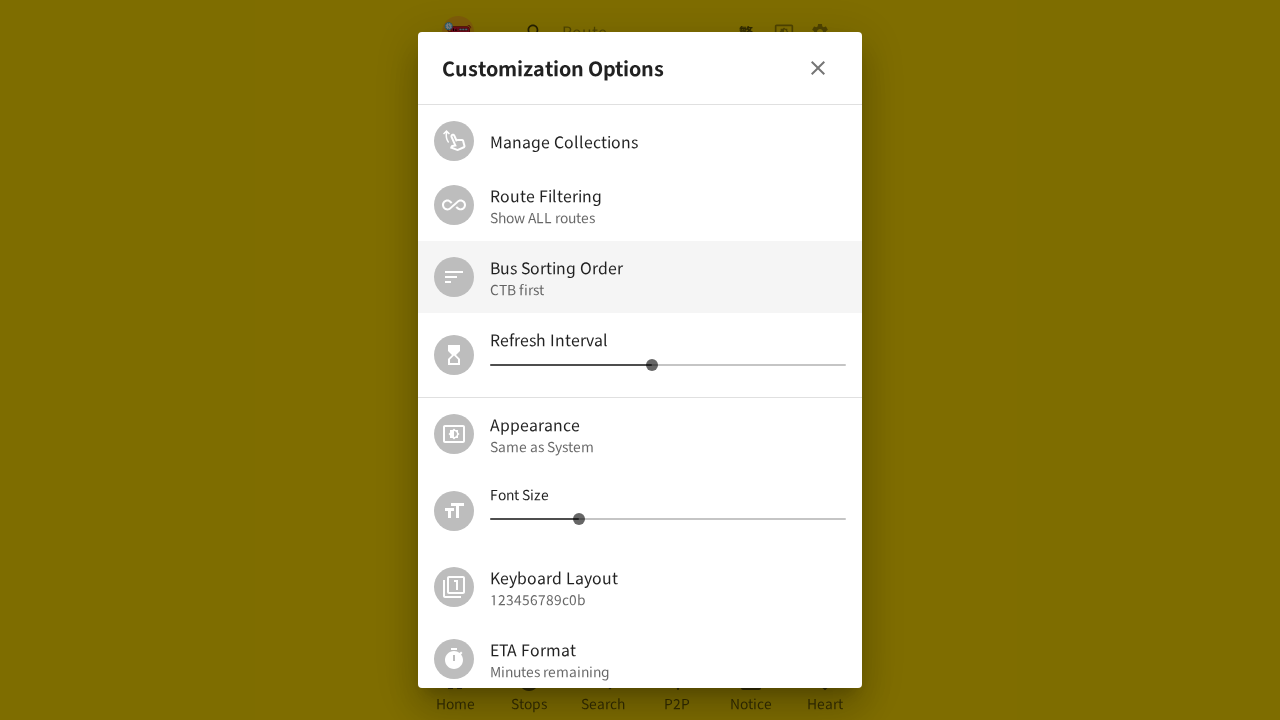

Clicked close button to close the popup at (818, 68) on xpath=//*[@id=':r1:']/button
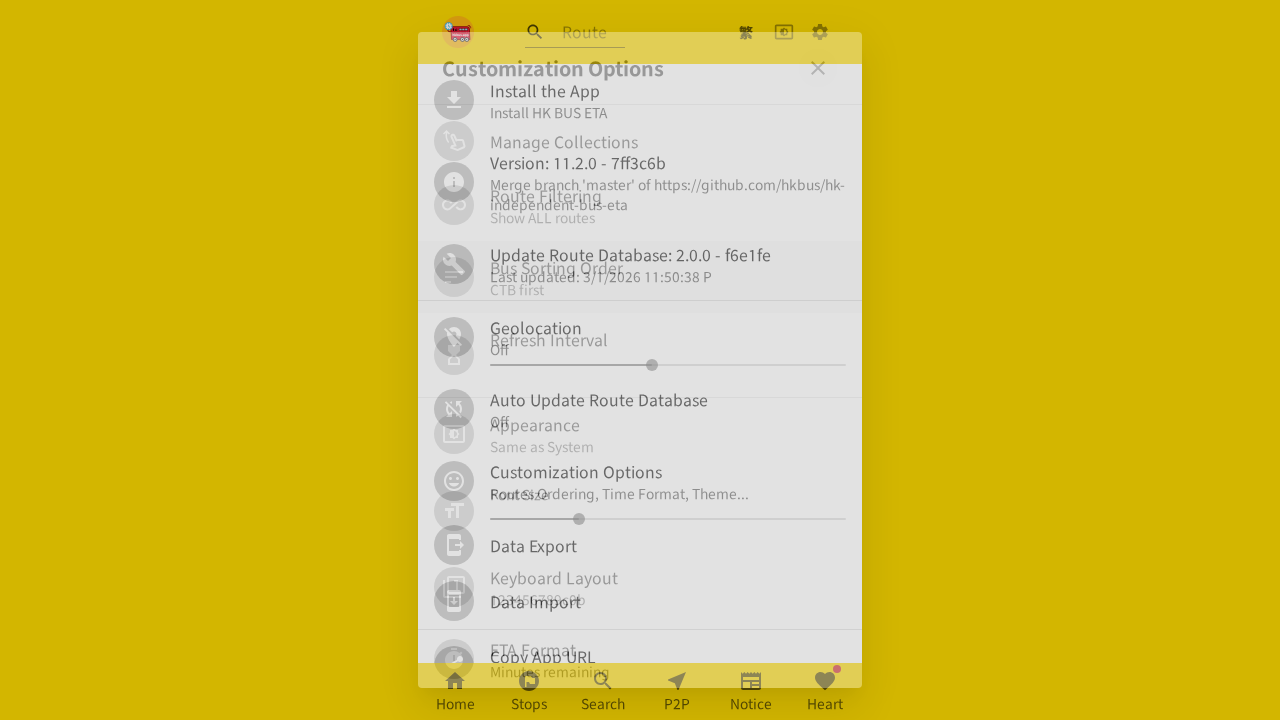

Waited 1 second for popup to close
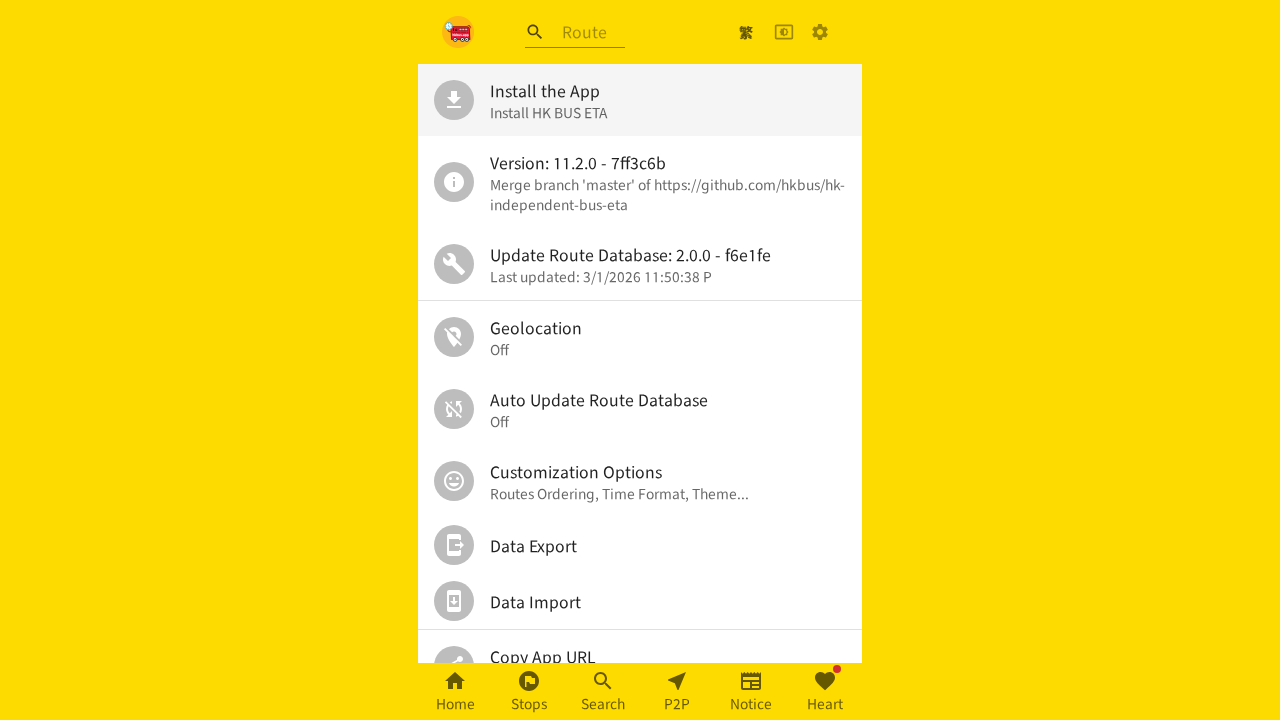

Navigated back to home page at https://hkbus.app/en/board
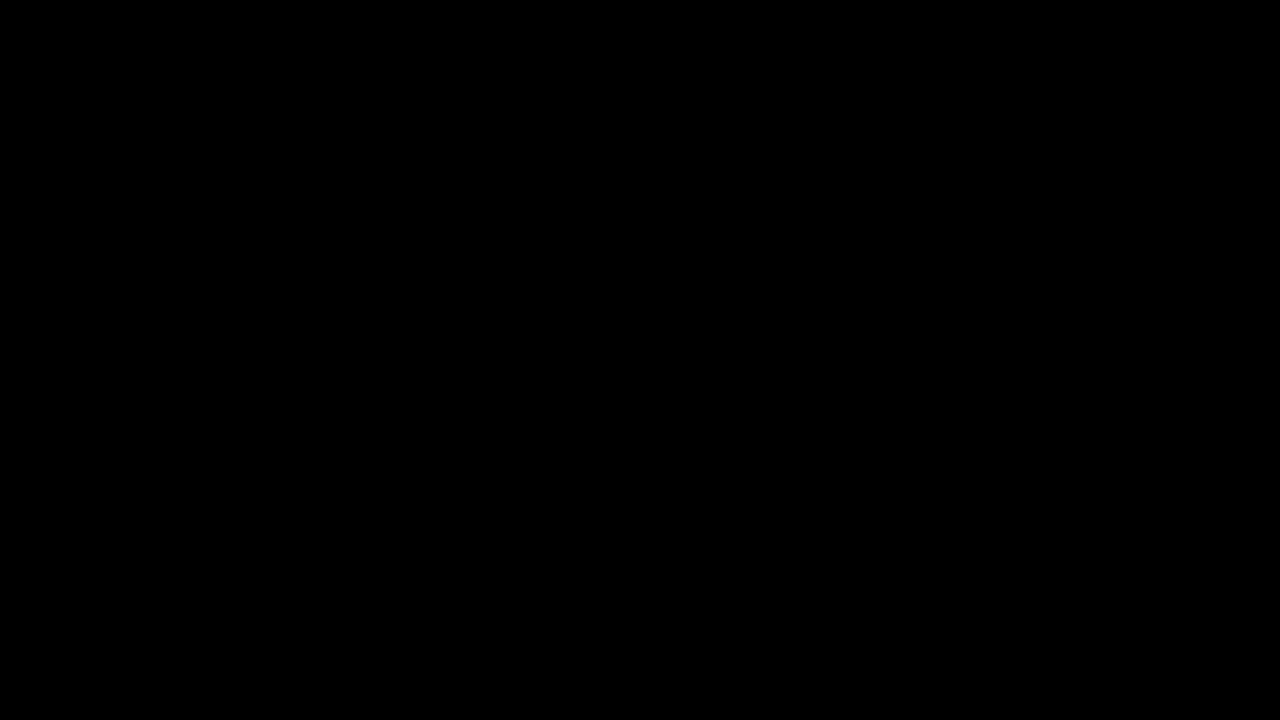

Waited 3 seconds for home page to fully load
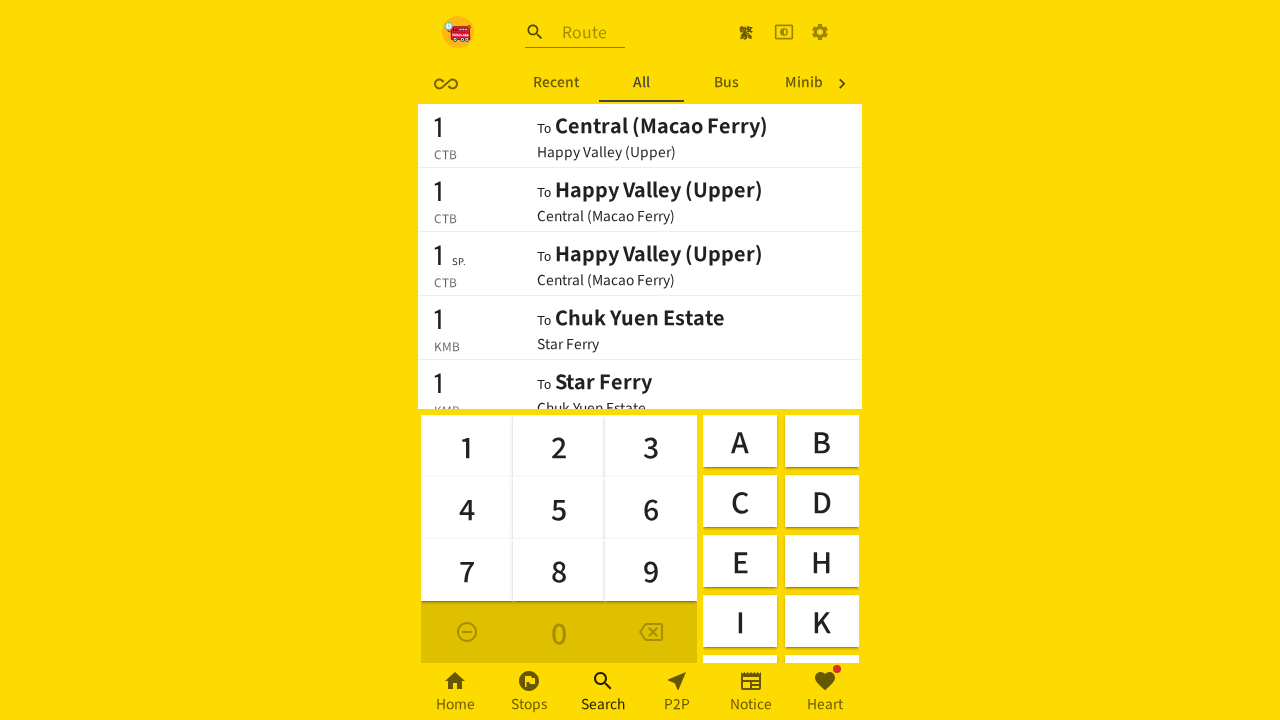

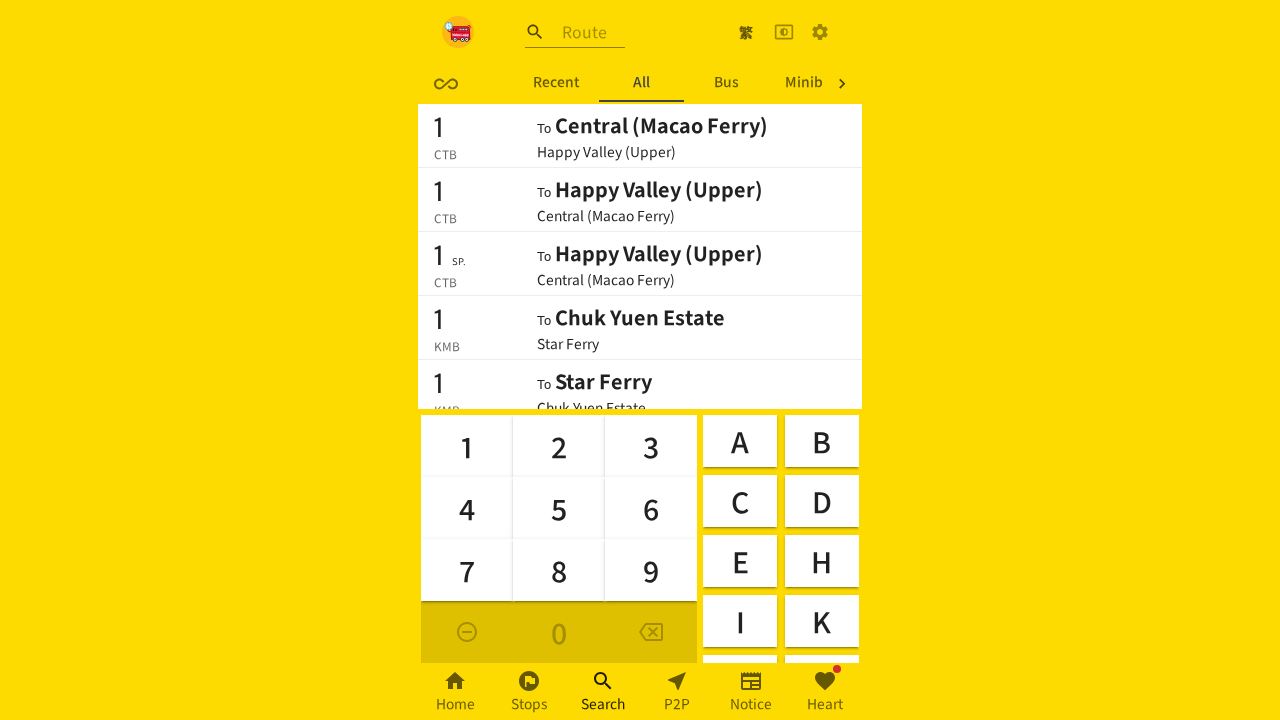